Tests a registration form by filling in first name, last name, and email fields, then submitting the form and verifying successful registration message

Starting URL: http://suninjuly.github.io/registration1.html

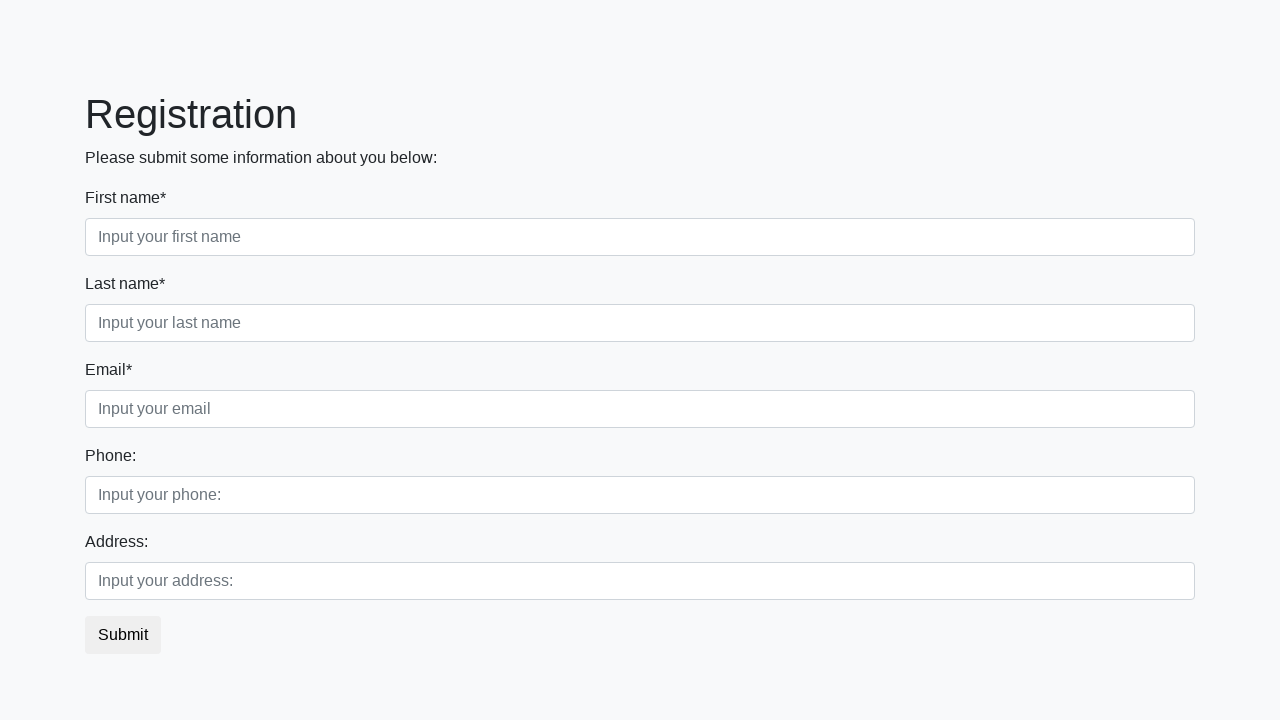

Filled first name field with 'John' on [placeholder="Input your first name"]
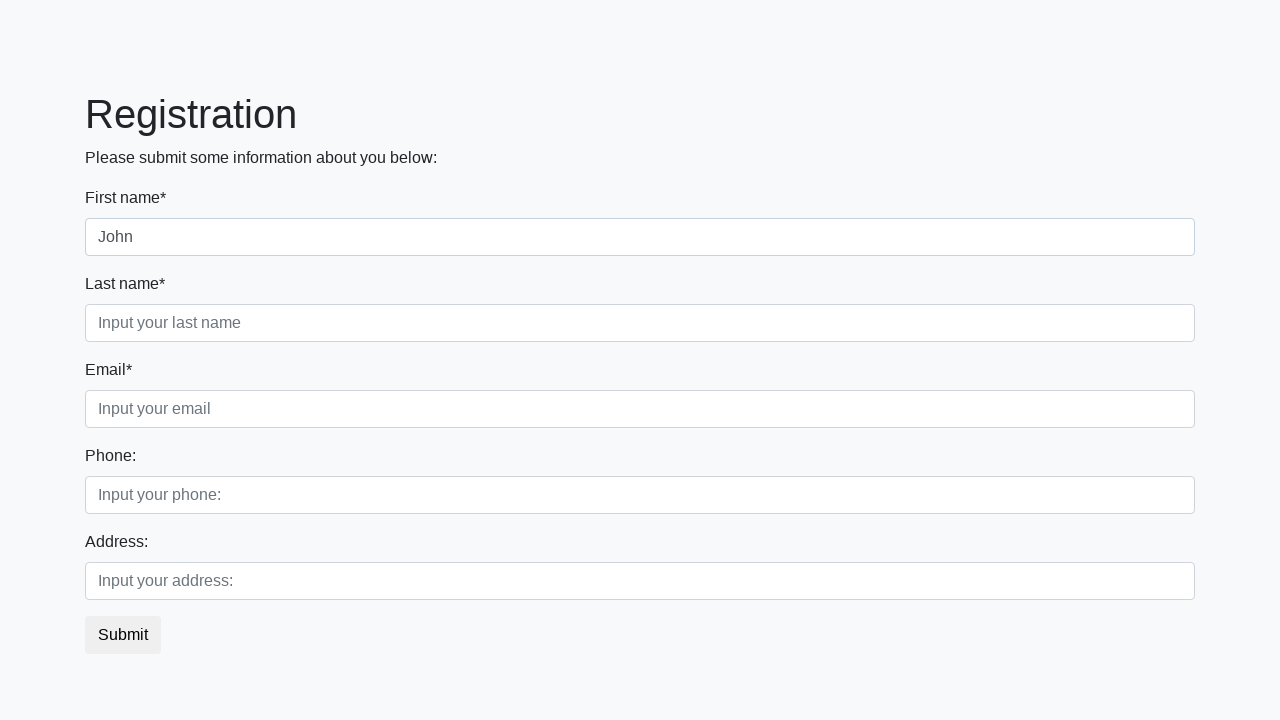

Filled last name field with 'Smith' on [placeholder="Input your last name"]
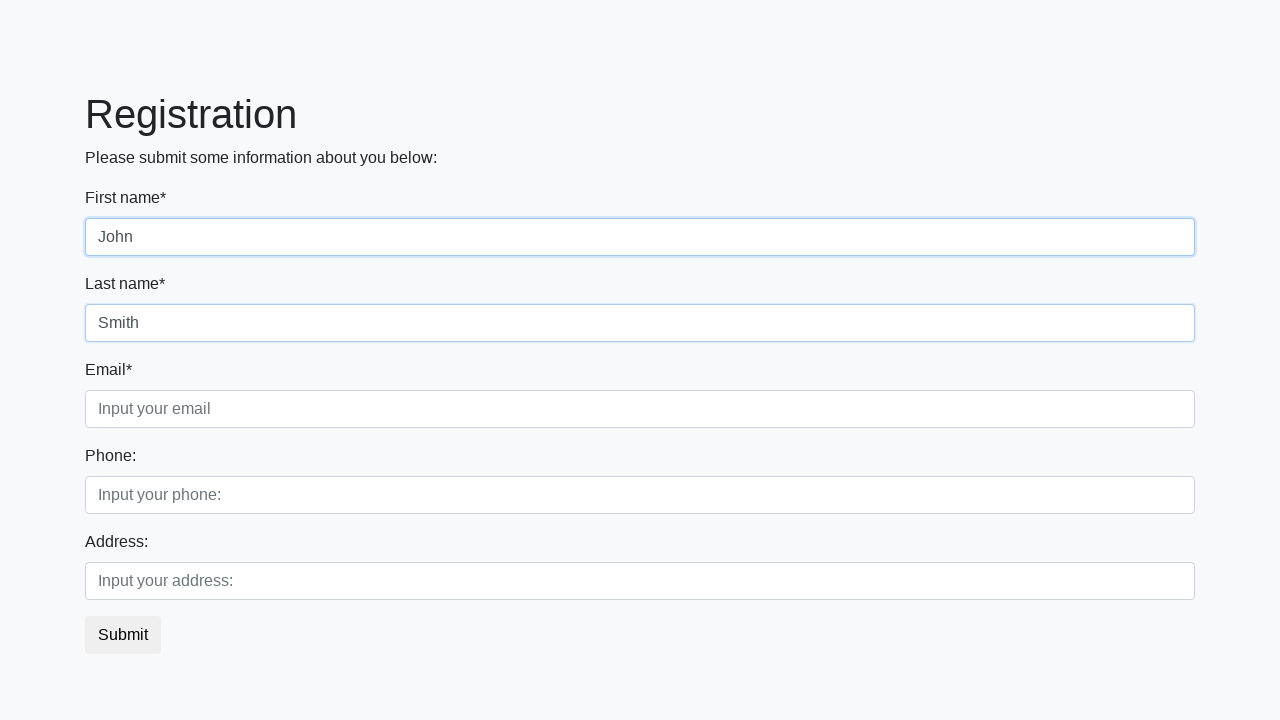

Filled email field with 'john.smith@example.com' on .third
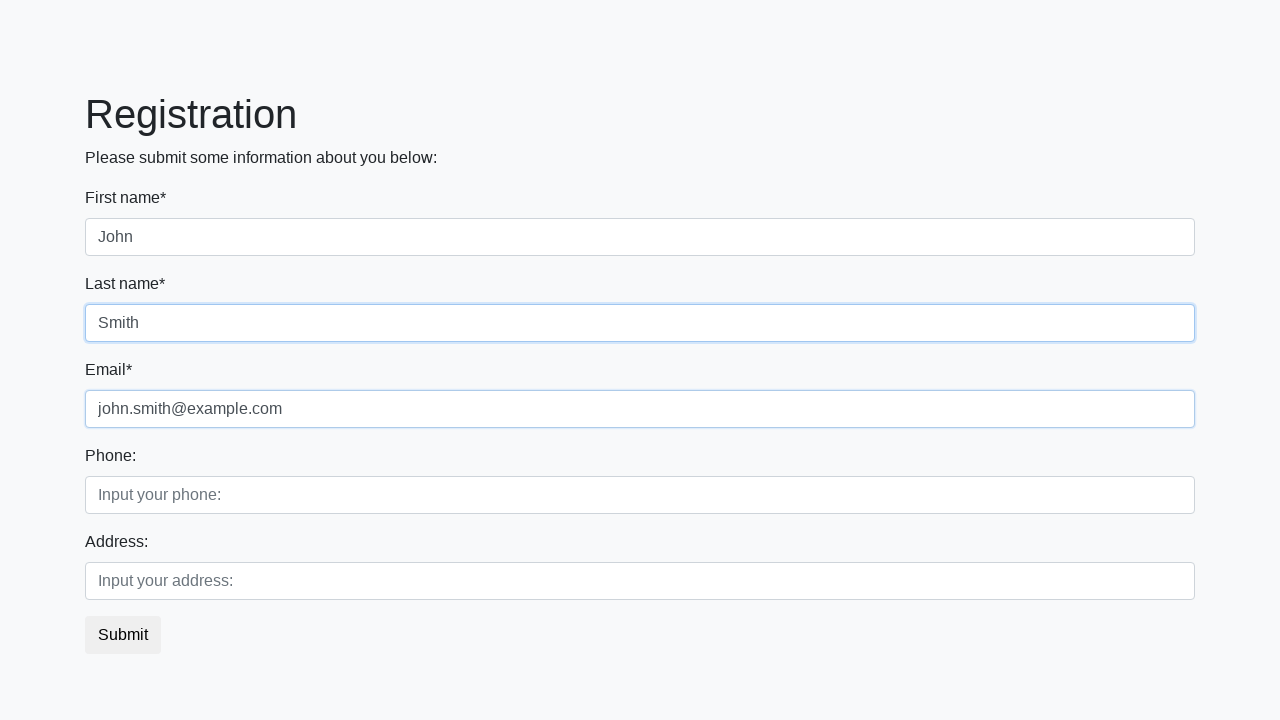

Clicked submit button to register at (123, 635) on button.btn
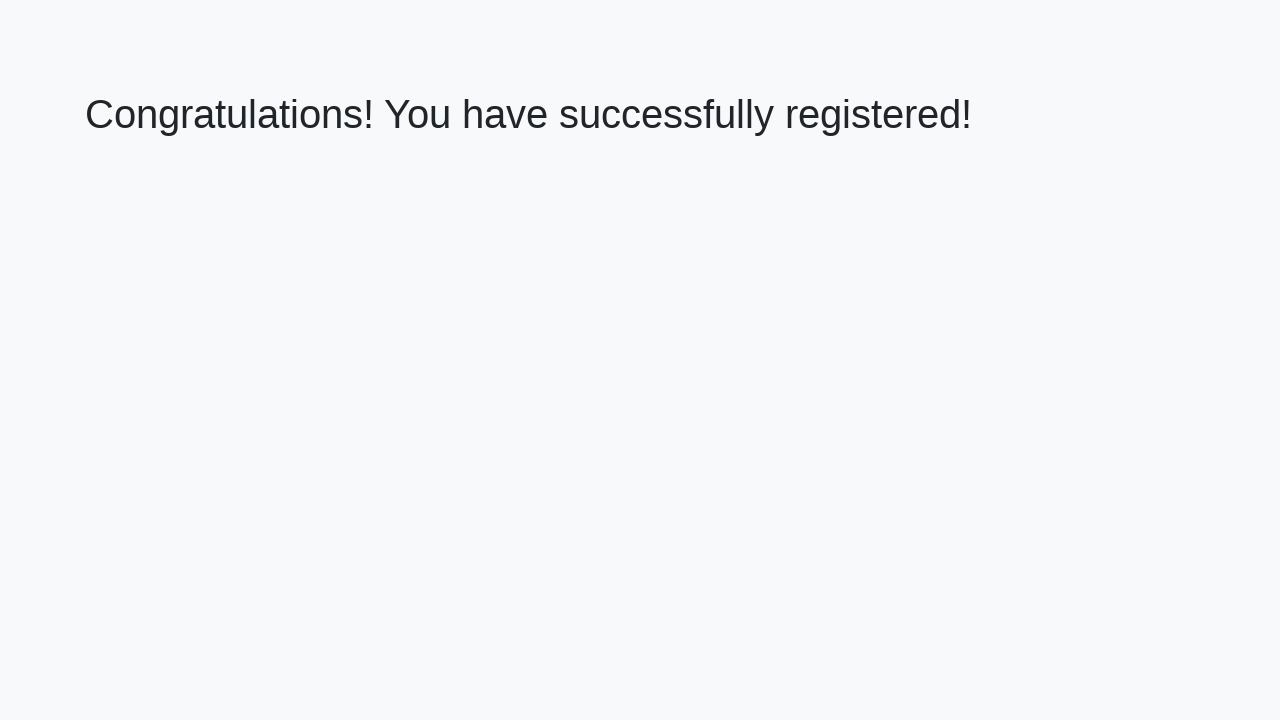

Success message header loaded
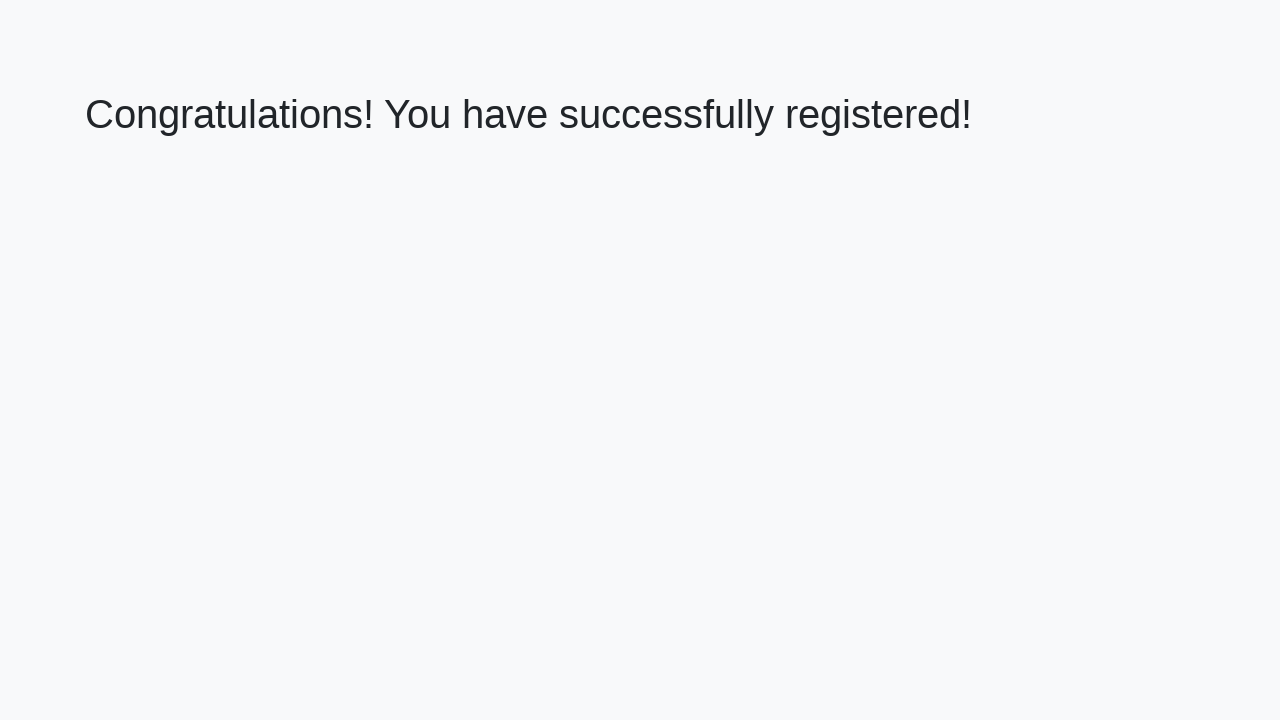

Retrieved success message text
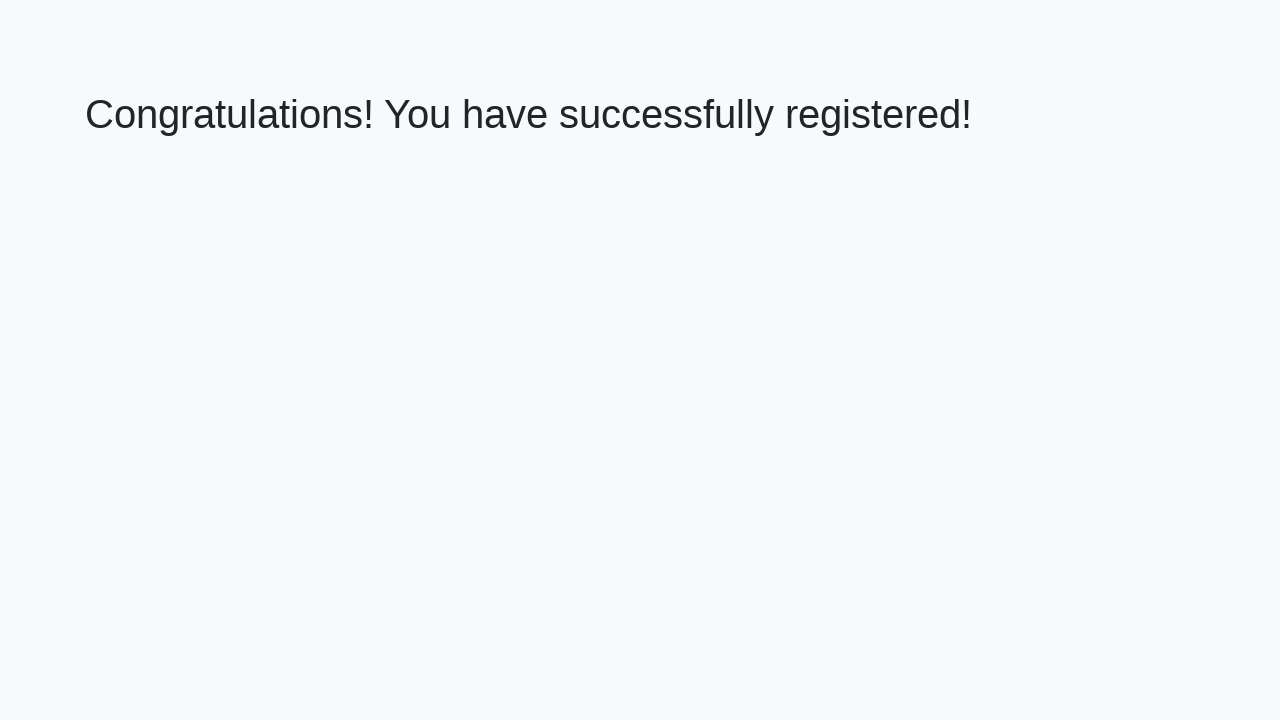

Verified successful registration message
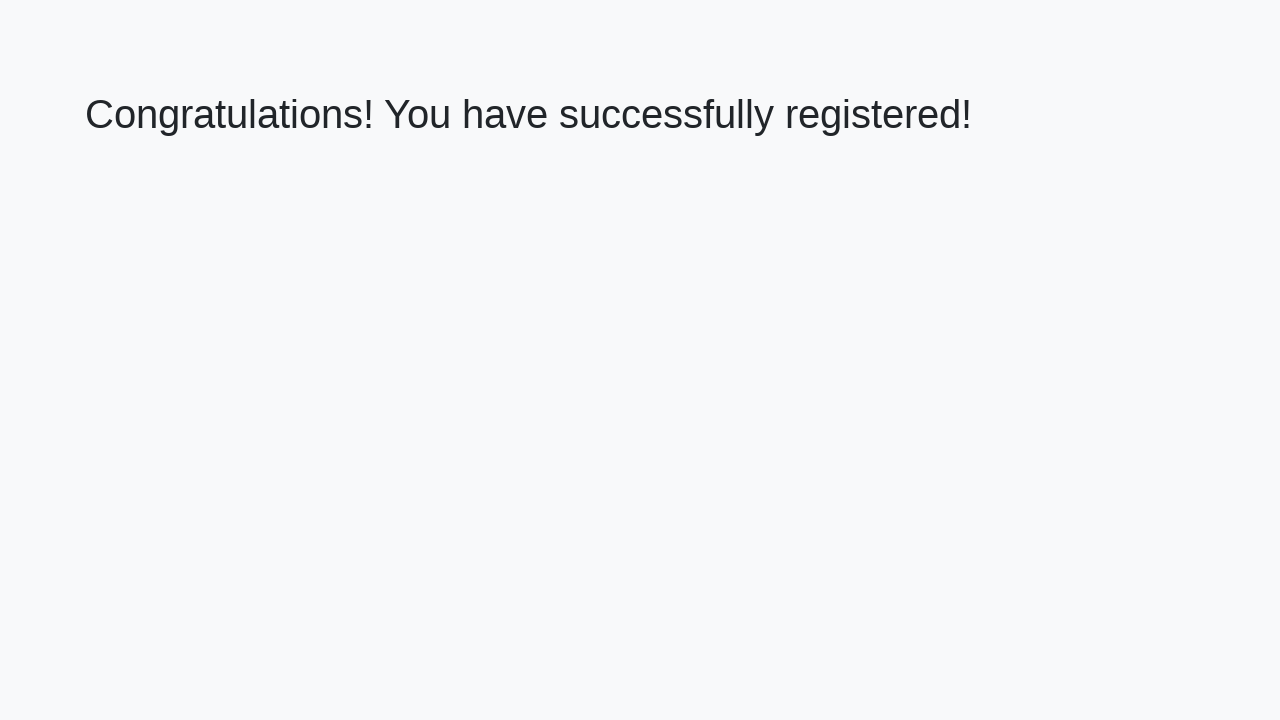

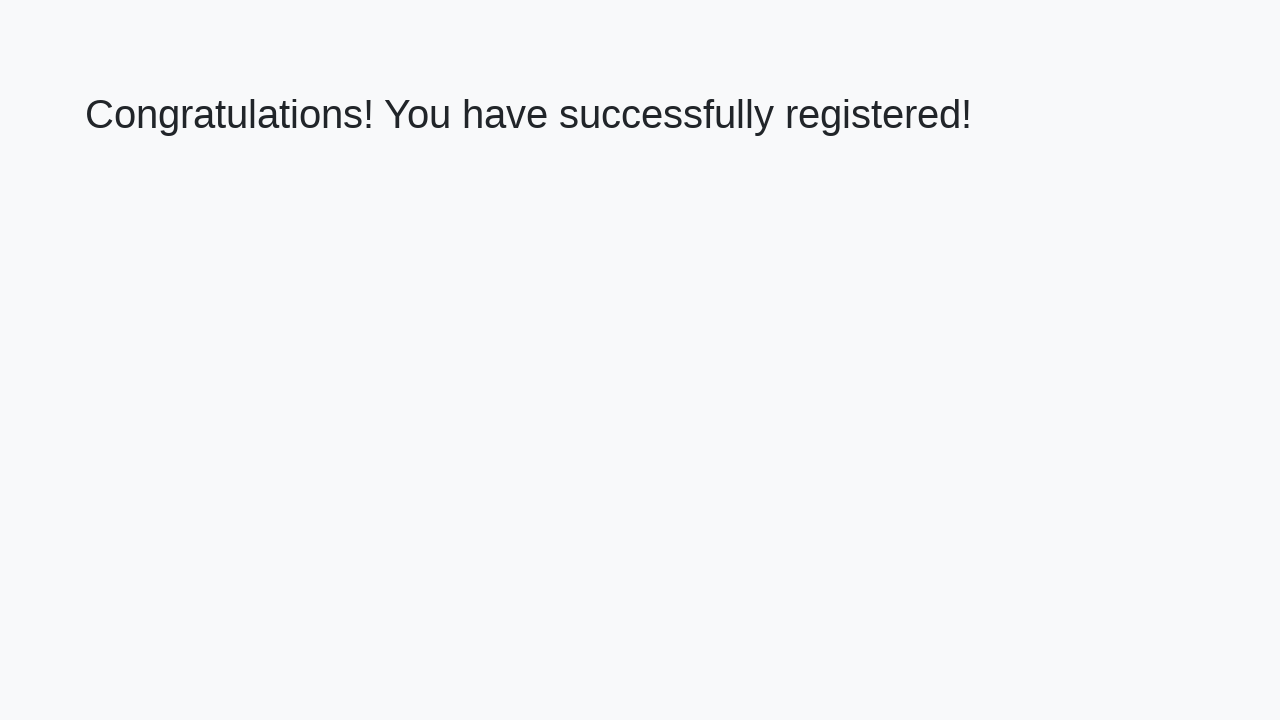